Tests radio button functionality by clicking through each radio button in a group and verifying their selection state

Starting URL: https://echoecho.com/htmlforms10.htm

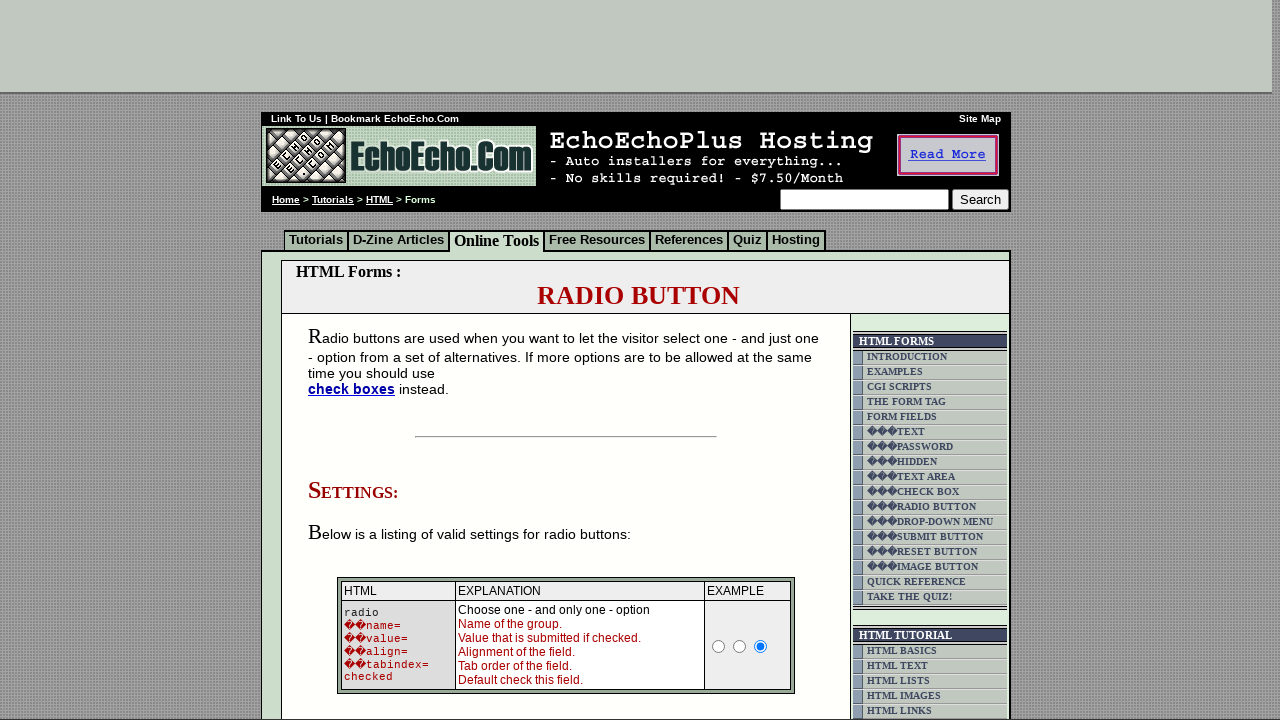

Located the radio buttons block using XPath
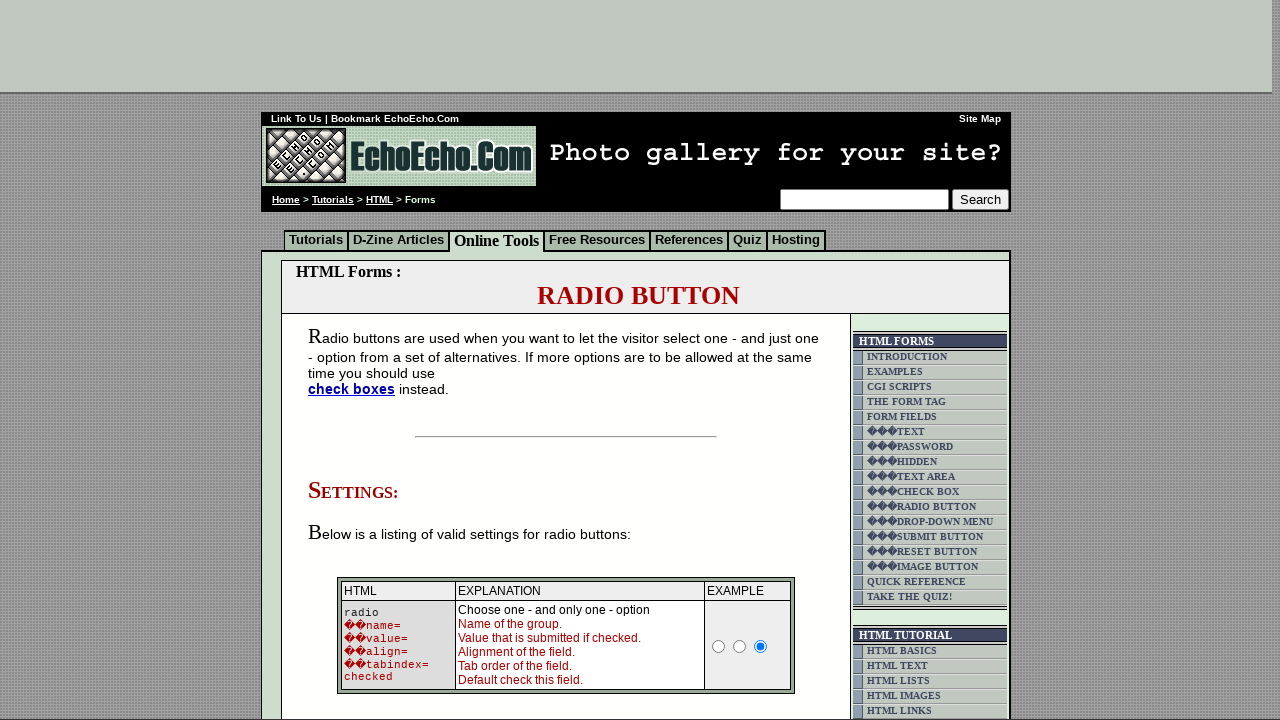

Located all radio buttons with name 'group1'
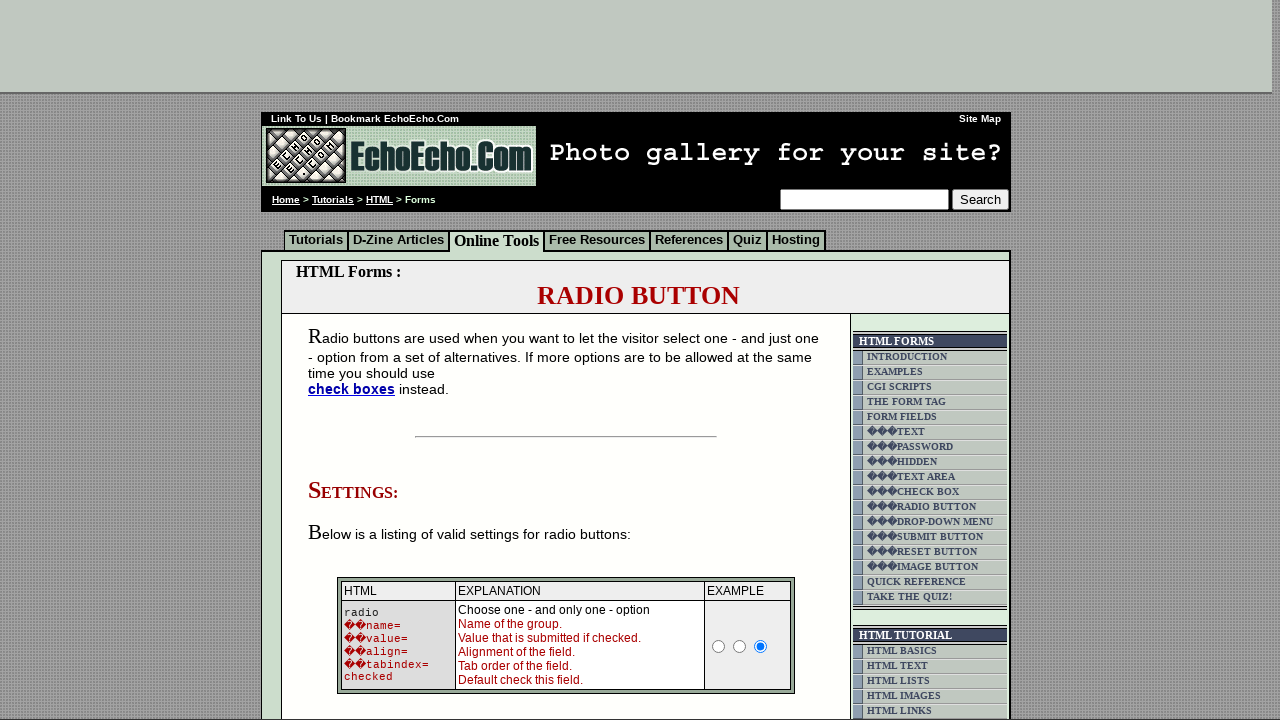

Counted 3 radio buttons in group1
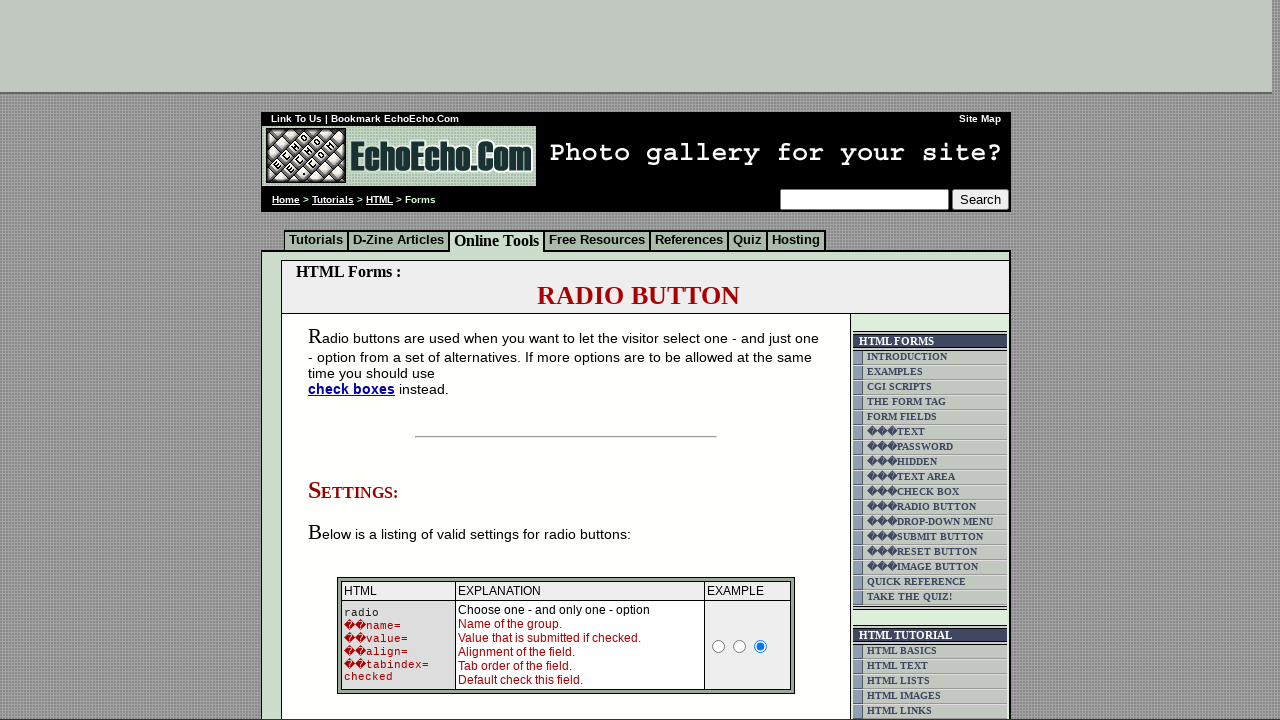

Clicked radio button 1 of 3 at (356, 360) on xpath=/html/body/div[2]/table[9]/tbody/tr/td[4]/table/tbody/tr/td/div/span/form/
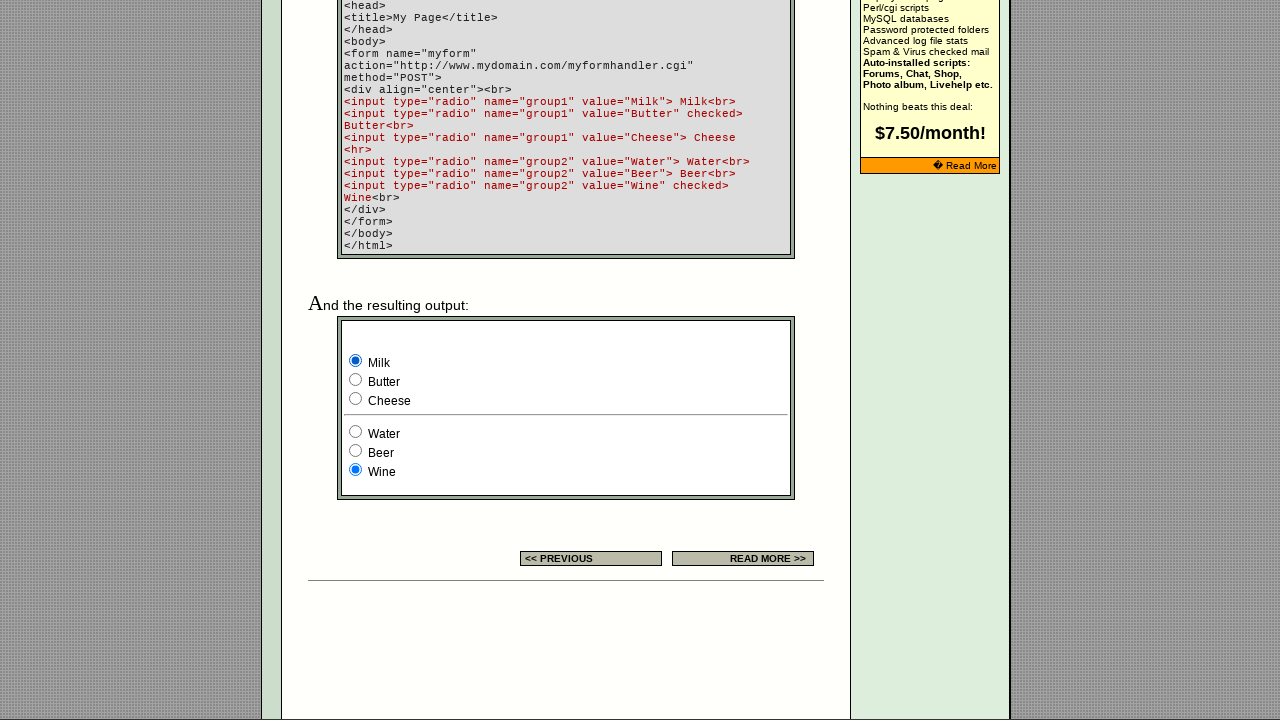

Waited 1 second to observe radio button 1 selection state
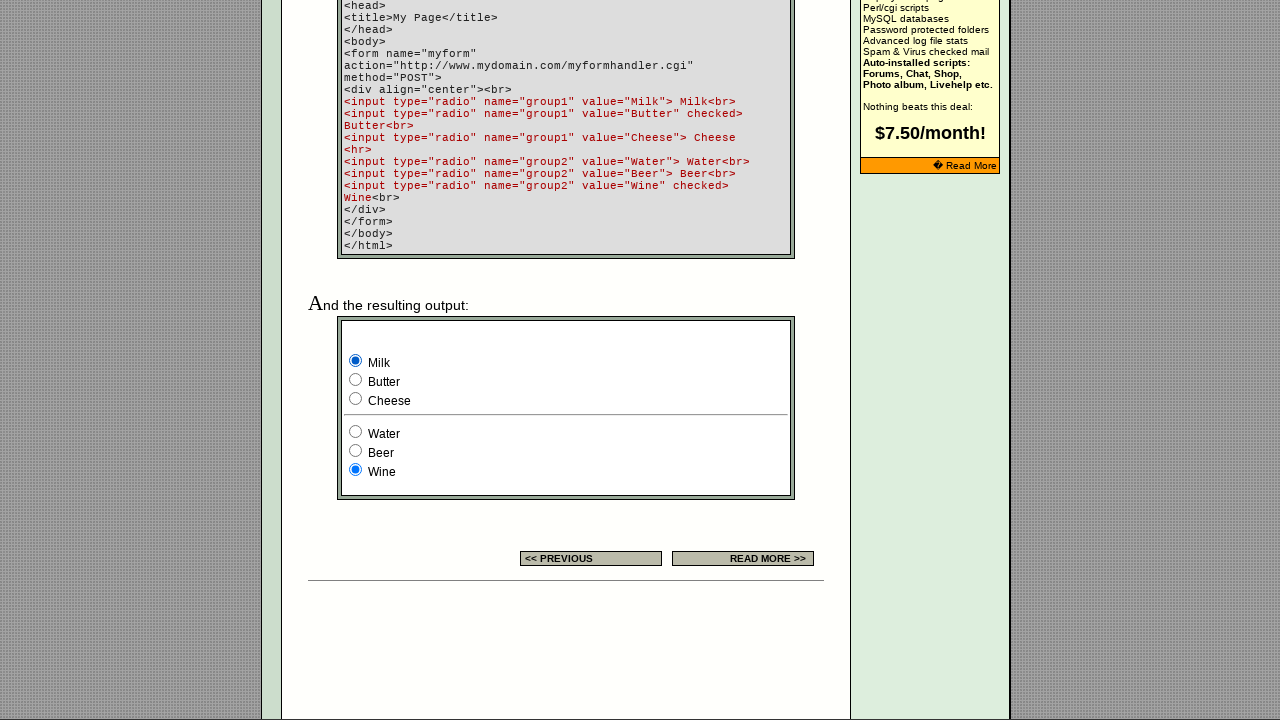

Clicked radio button 2 of 3 at (356, 380) on xpath=/html/body/div[2]/table[9]/tbody/tr/td[4]/table/tbody/tr/td/div/span/form/
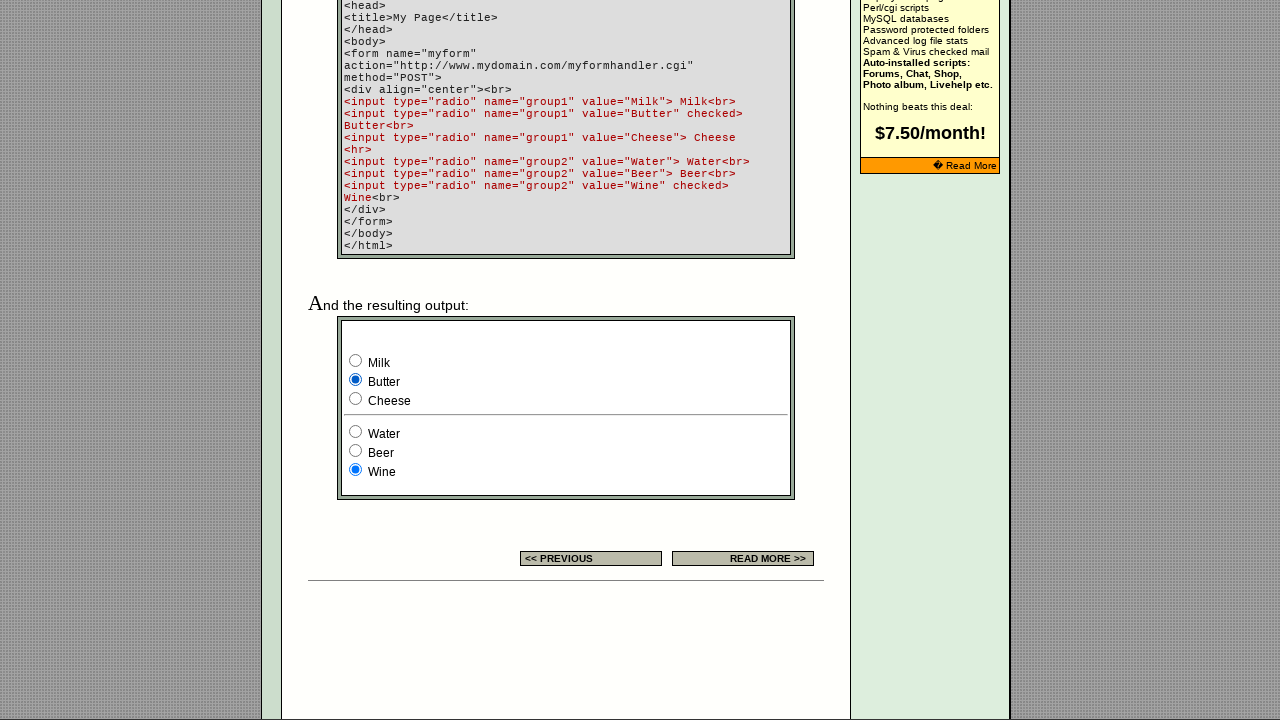

Waited 1 second to observe radio button 2 selection state
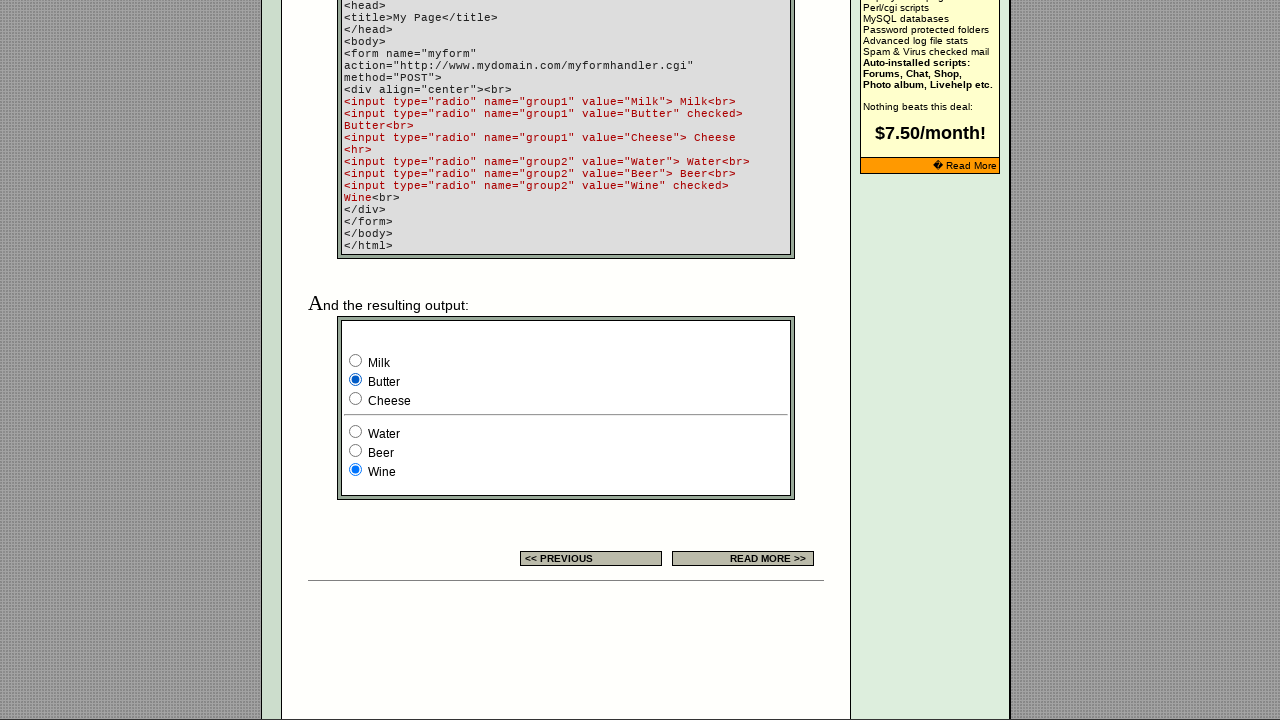

Clicked radio button 3 of 3 at (356, 398) on xpath=/html/body/div[2]/table[9]/tbody/tr/td[4]/table/tbody/tr/td/div/span/form/
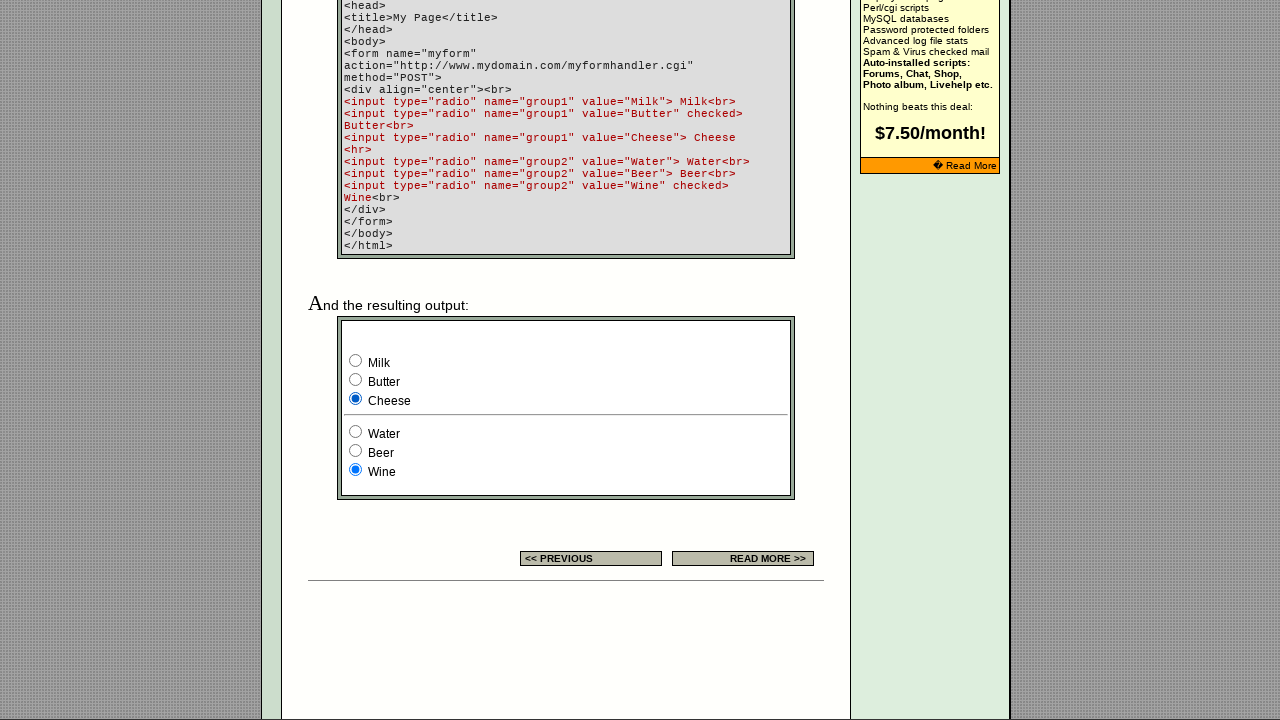

Waited 1 second to observe radio button 3 selection state
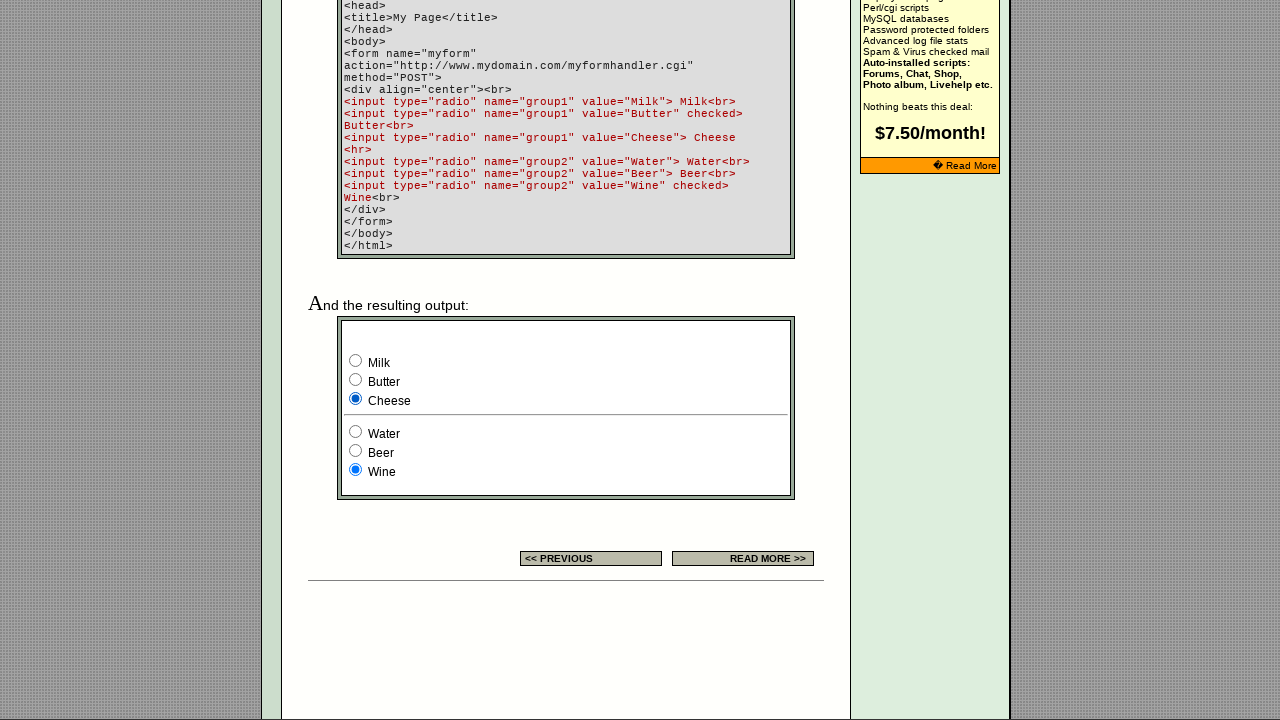

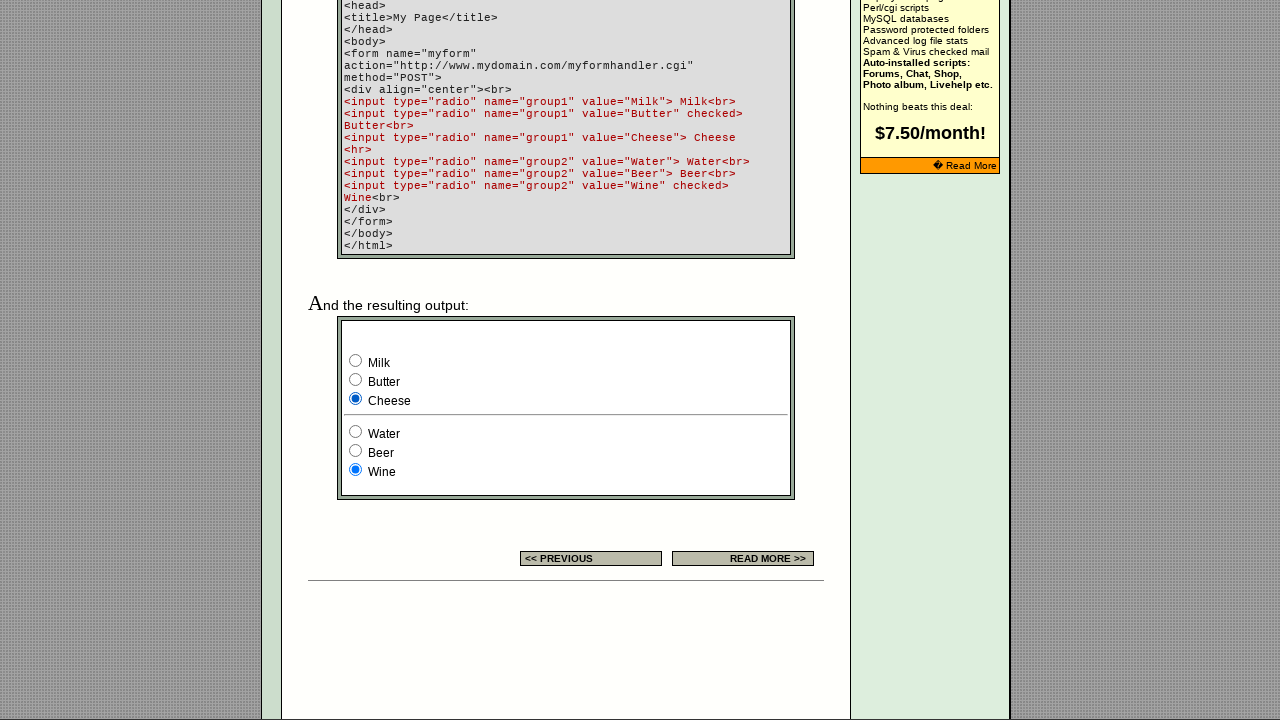